Tests the calculator multiplication functionality by entering two numbers, selecting multiplication operation, and verifying the result

Starting URL: http://juliemr.github.io/protractor-demo/

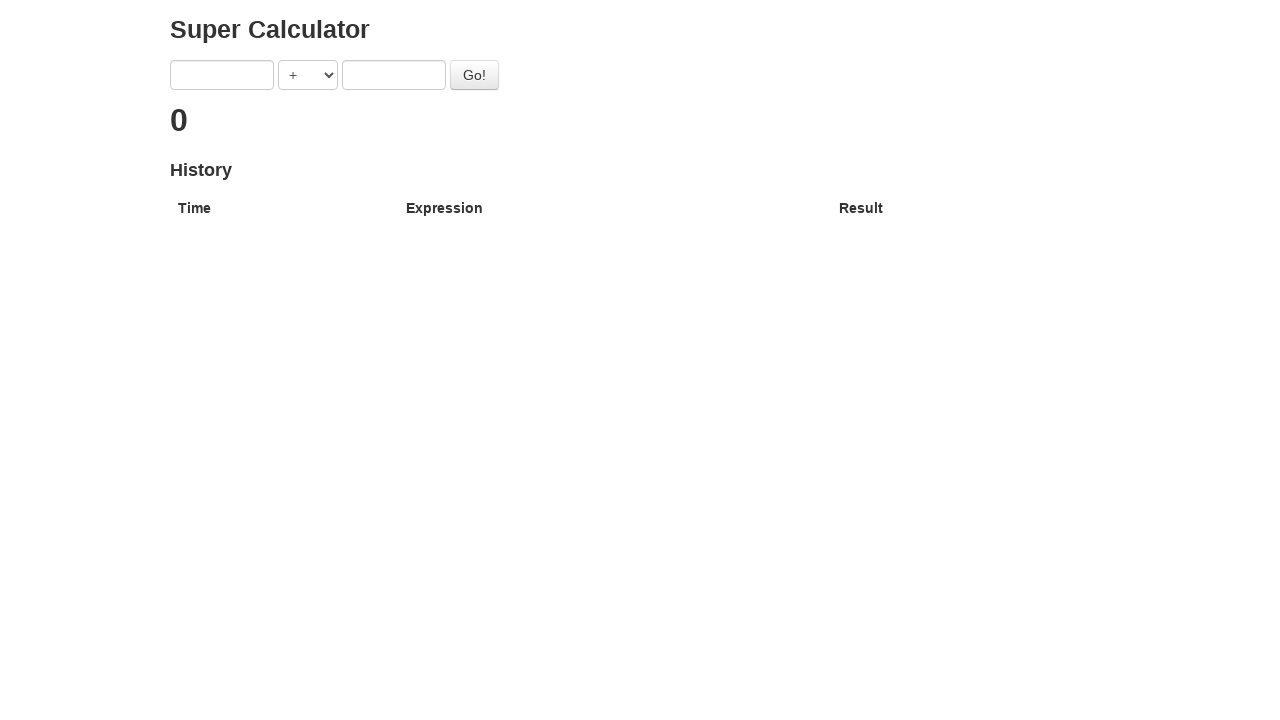

Selected MULTIPLICATION operation from dropdown on [ng-model='operator']
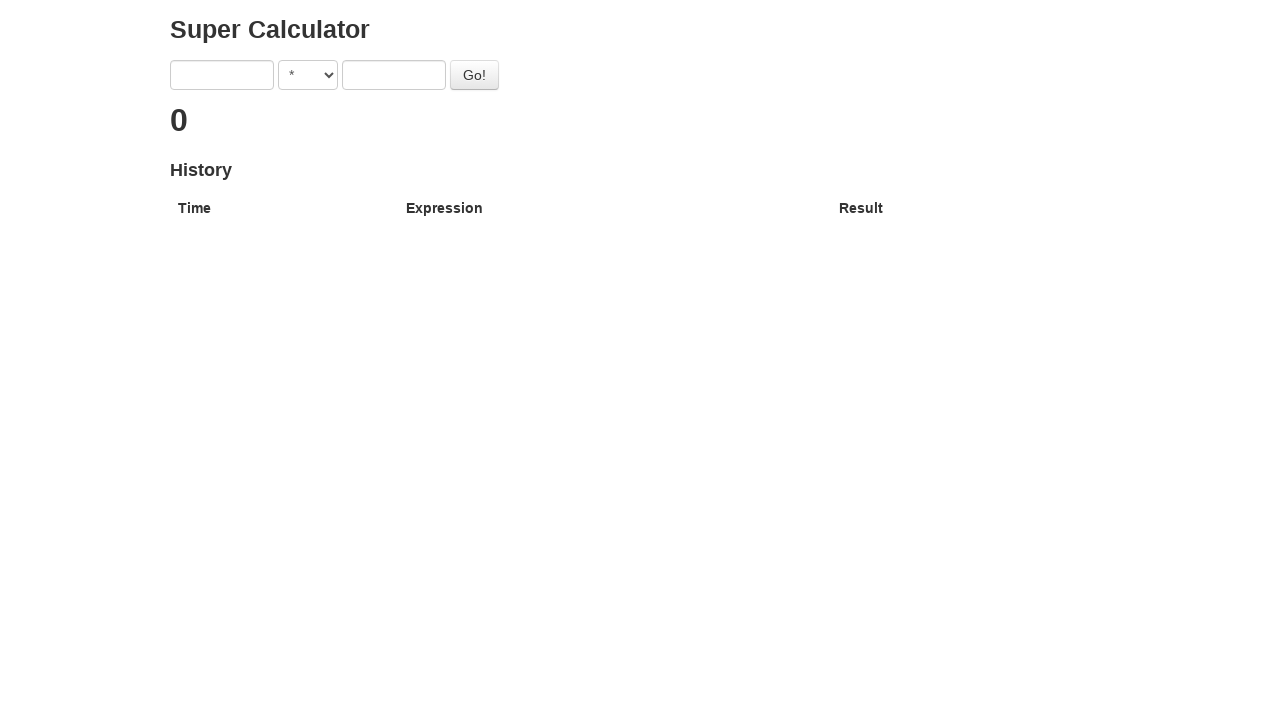

Entered first number: 1 on [ng-model='first']
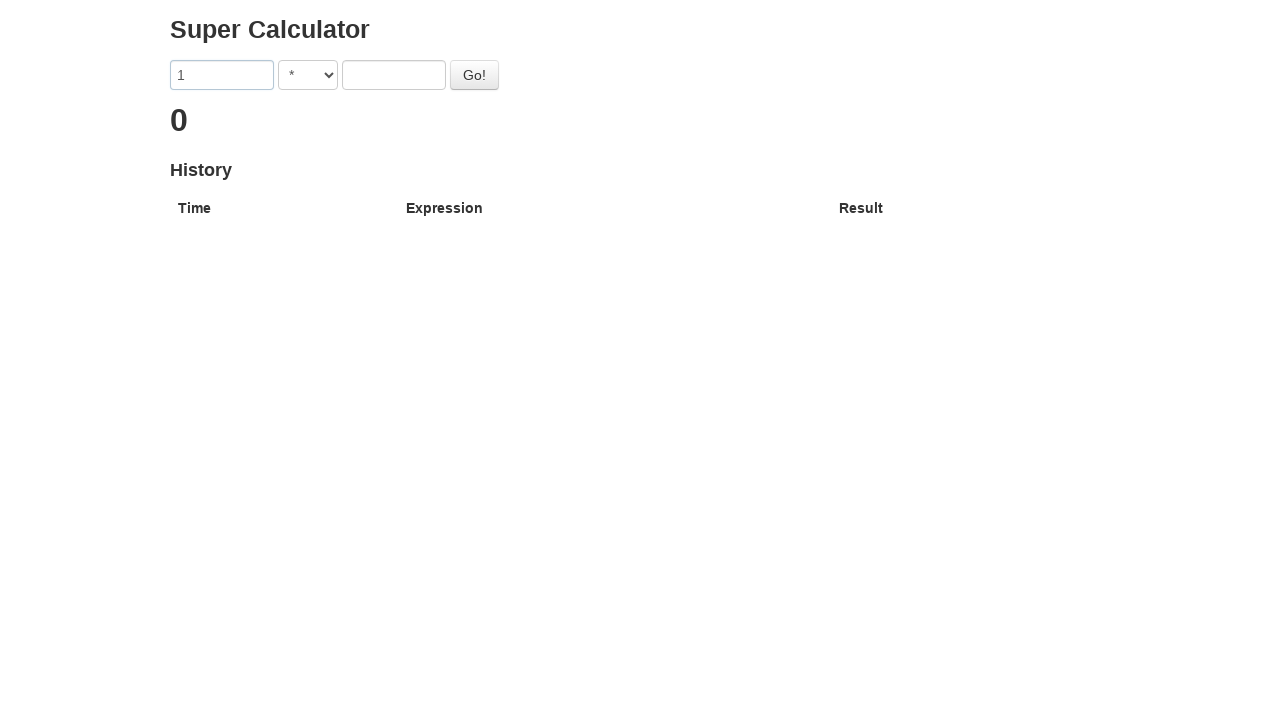

Entered second number: 2 on [ng-model='second']
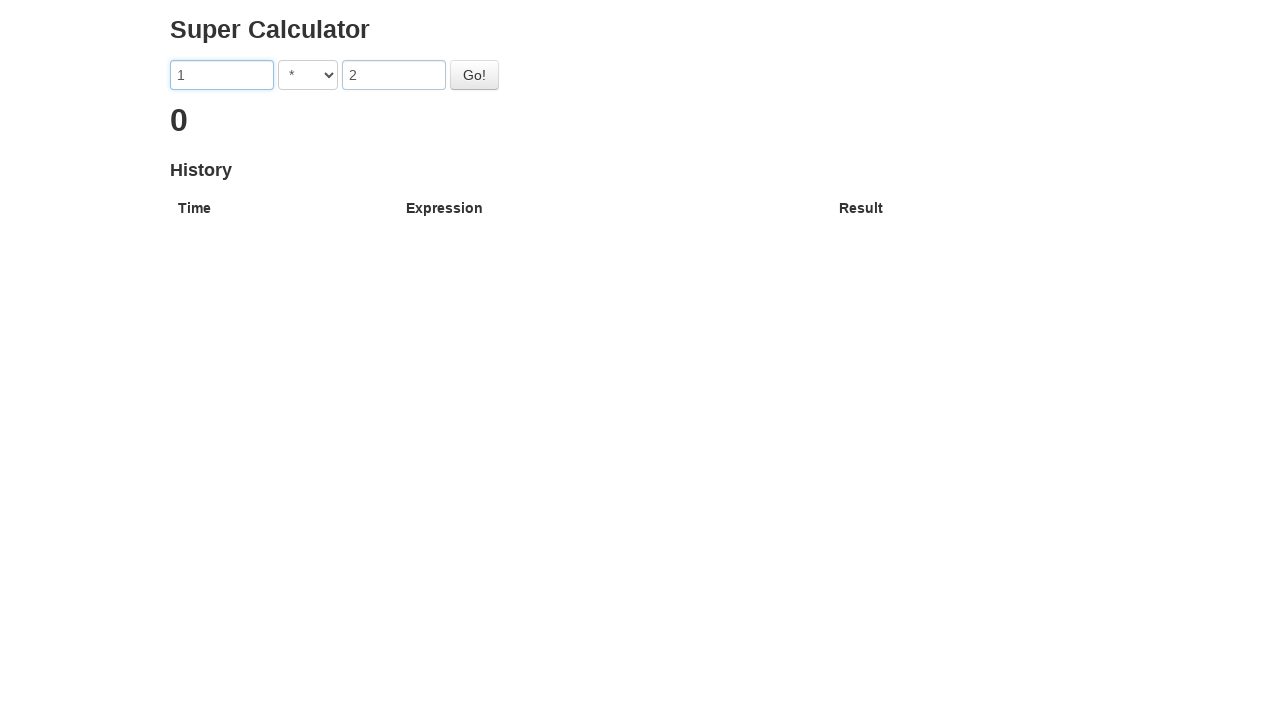

Clicked Go button to execute calculation at (474, 75) on #gobutton
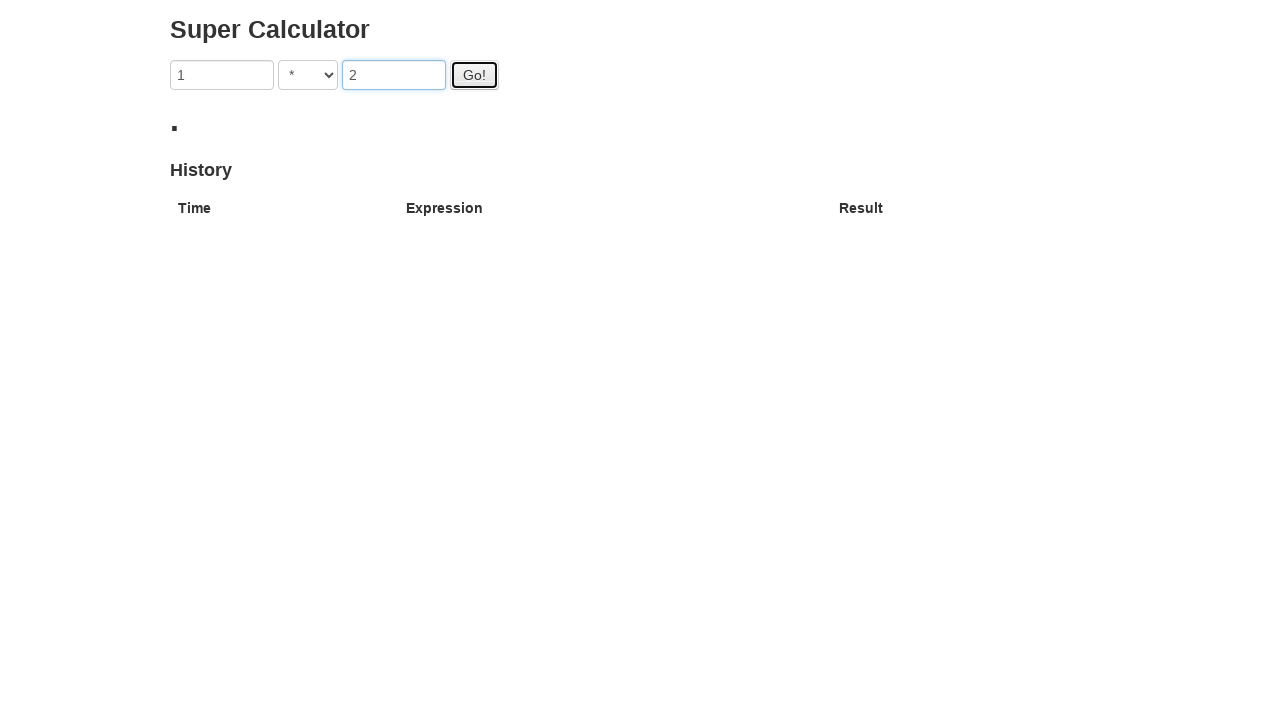

Waited for result to appear in h2 element
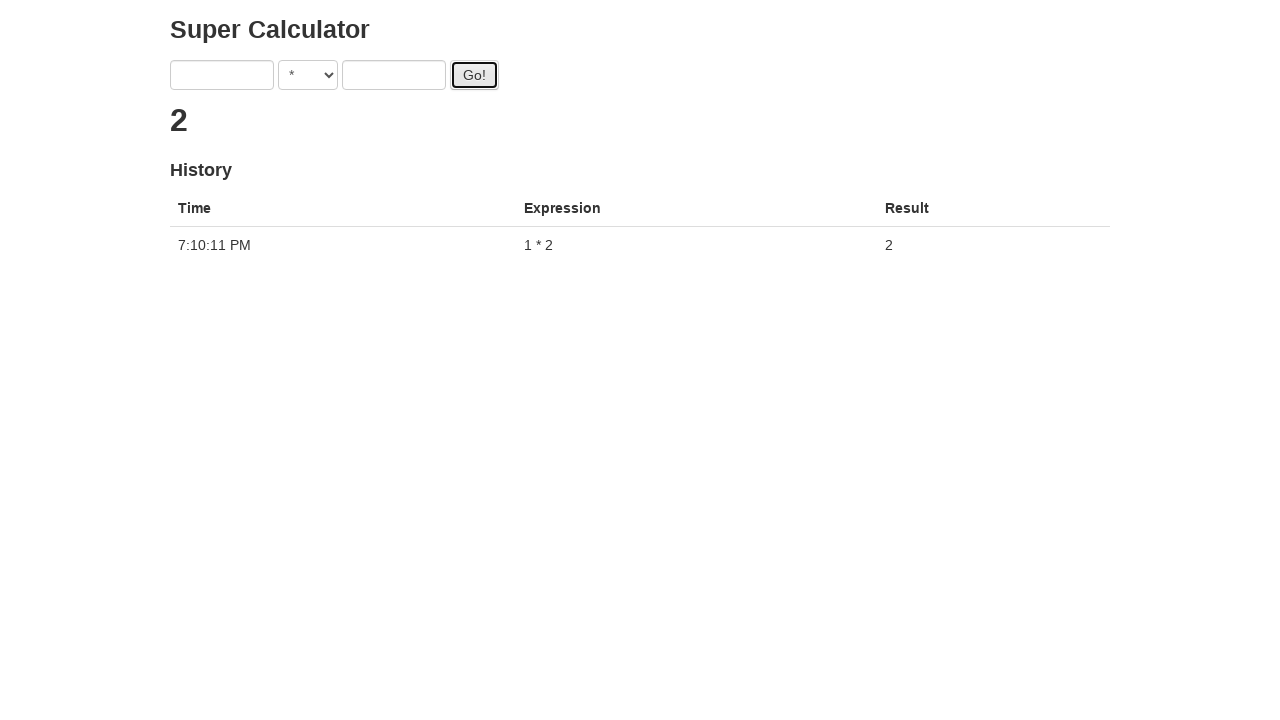

Retrieved result text from h2 element: 2
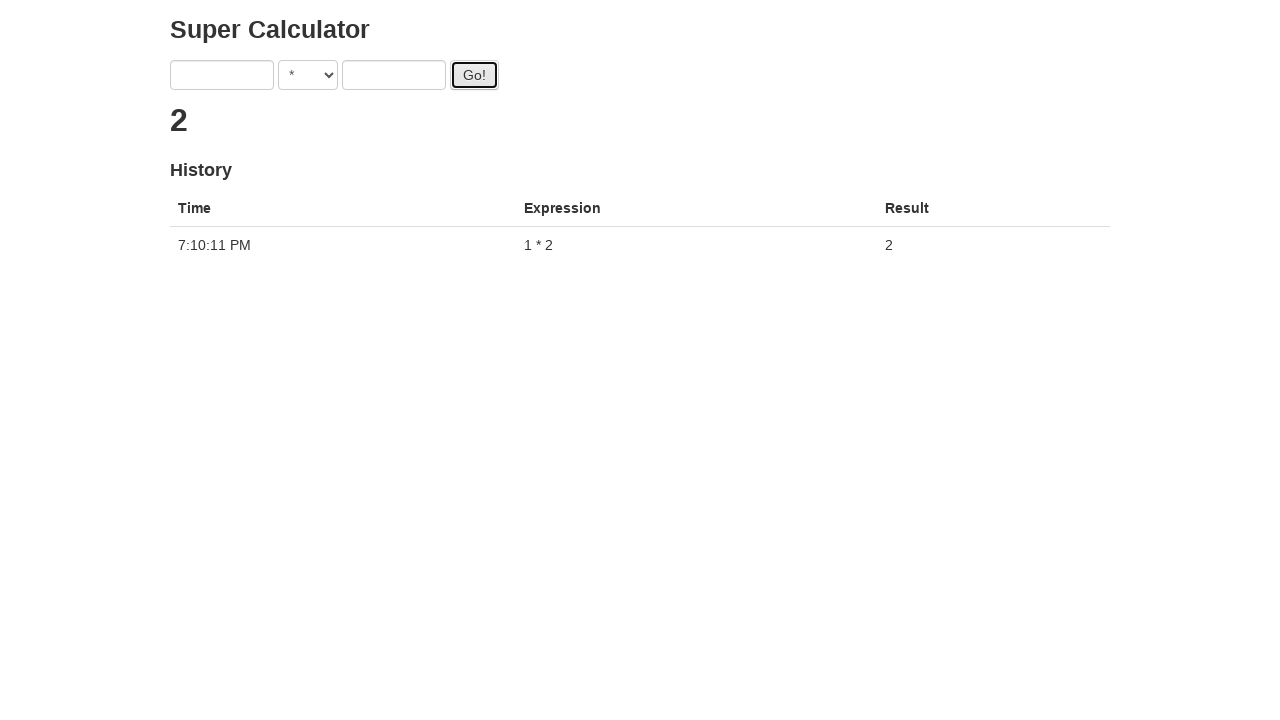

Verified multiplication result equals 2
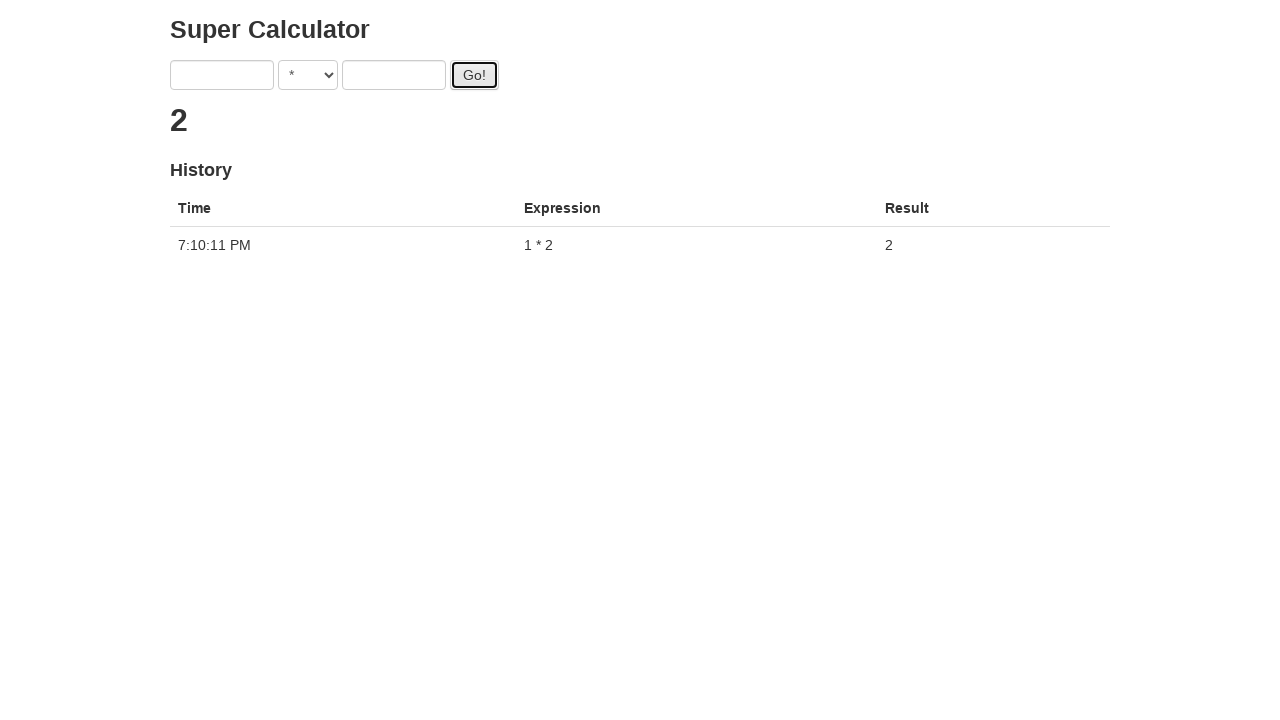

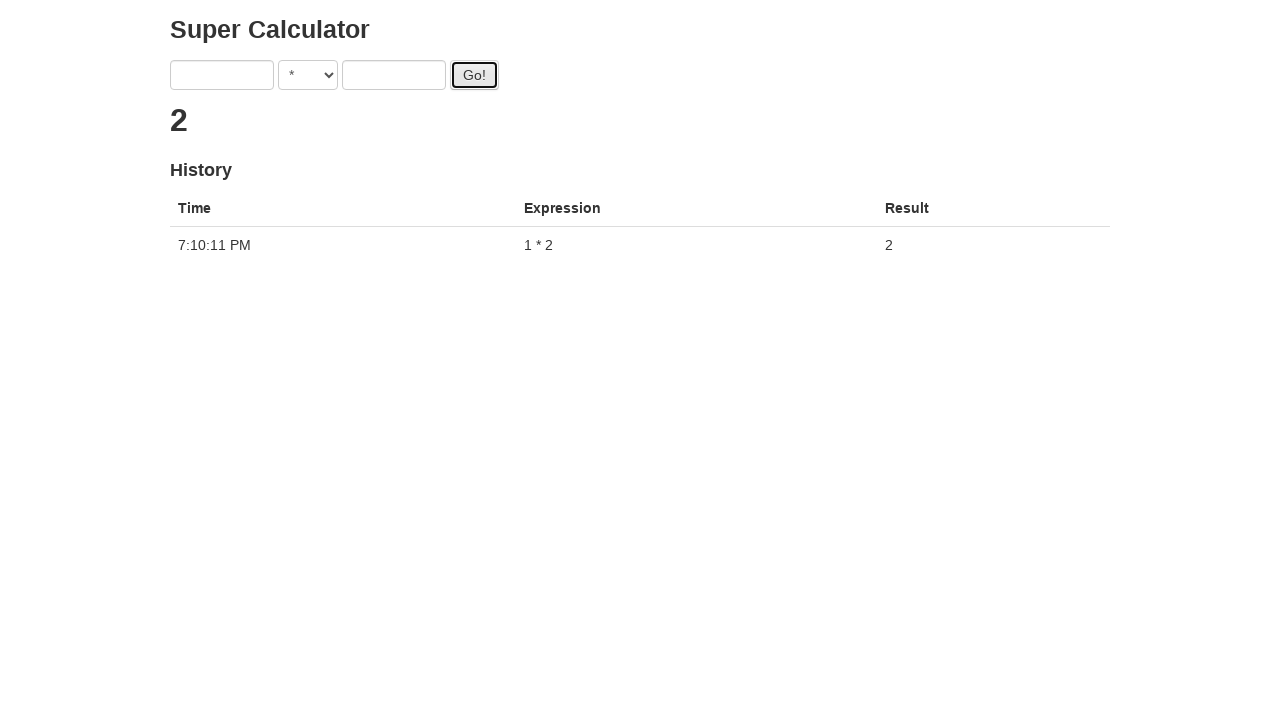